Tests the multiplication functionality of an online calculator by entering two numbers, clicking the multiply operator, and verifying the result

Starting URL: http://calculator-1.com/widgets/

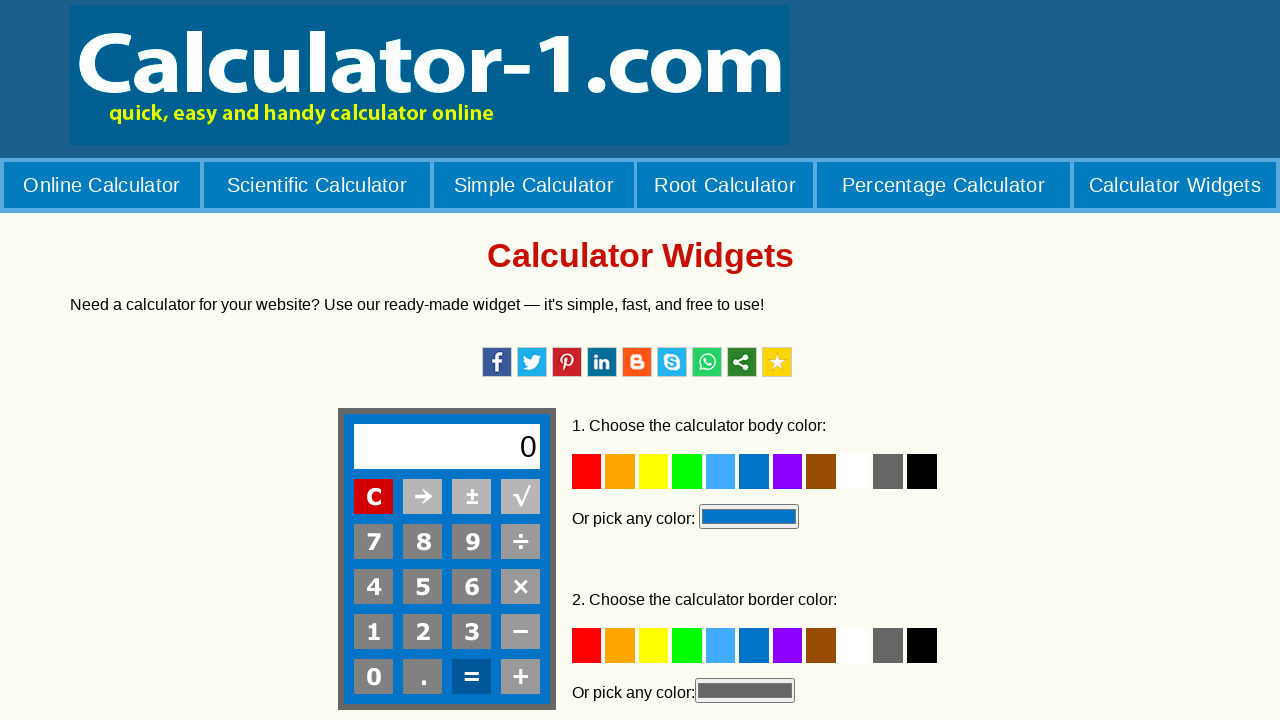

Navigated to calculator application
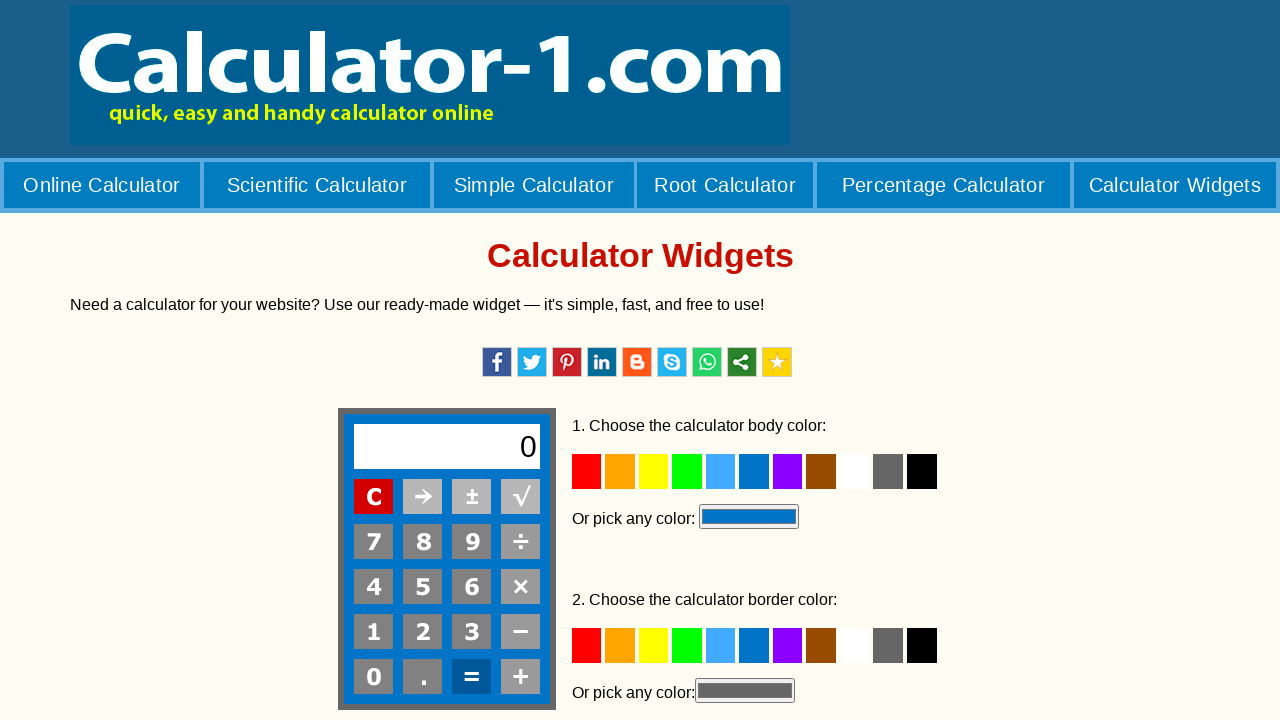

Scrolled down 300px to reveal calculator
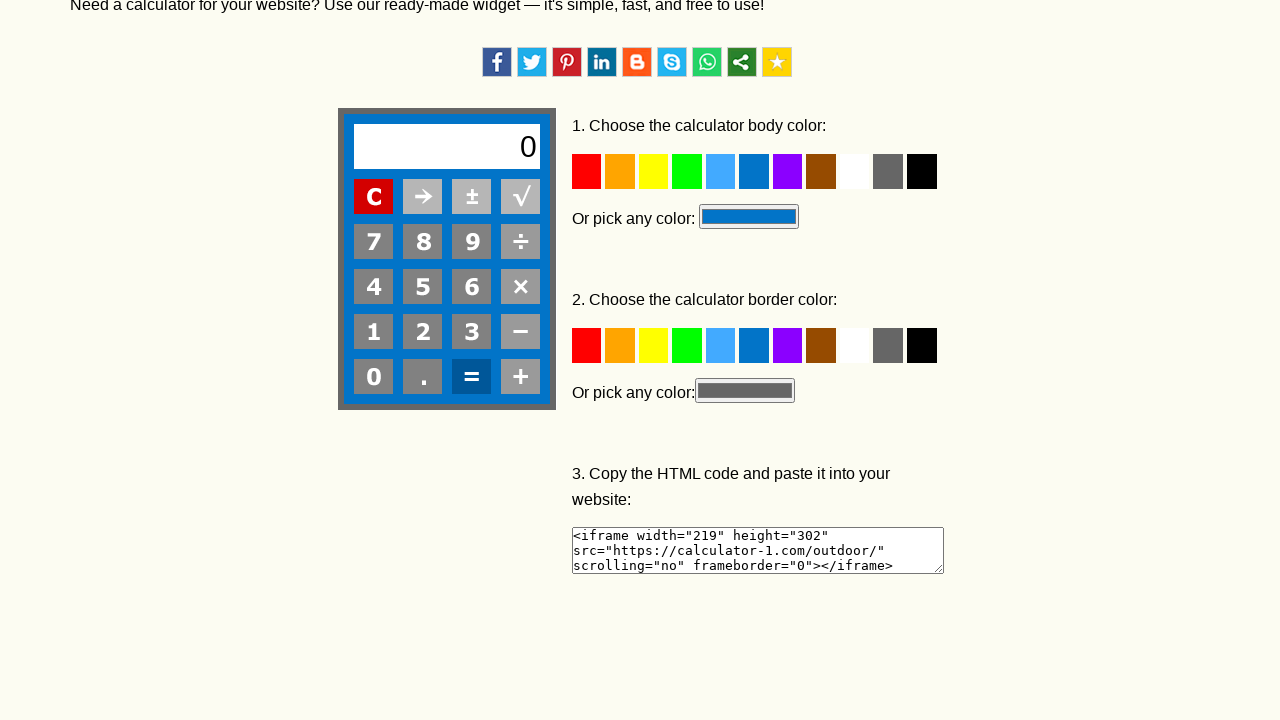

Located calculator iframe
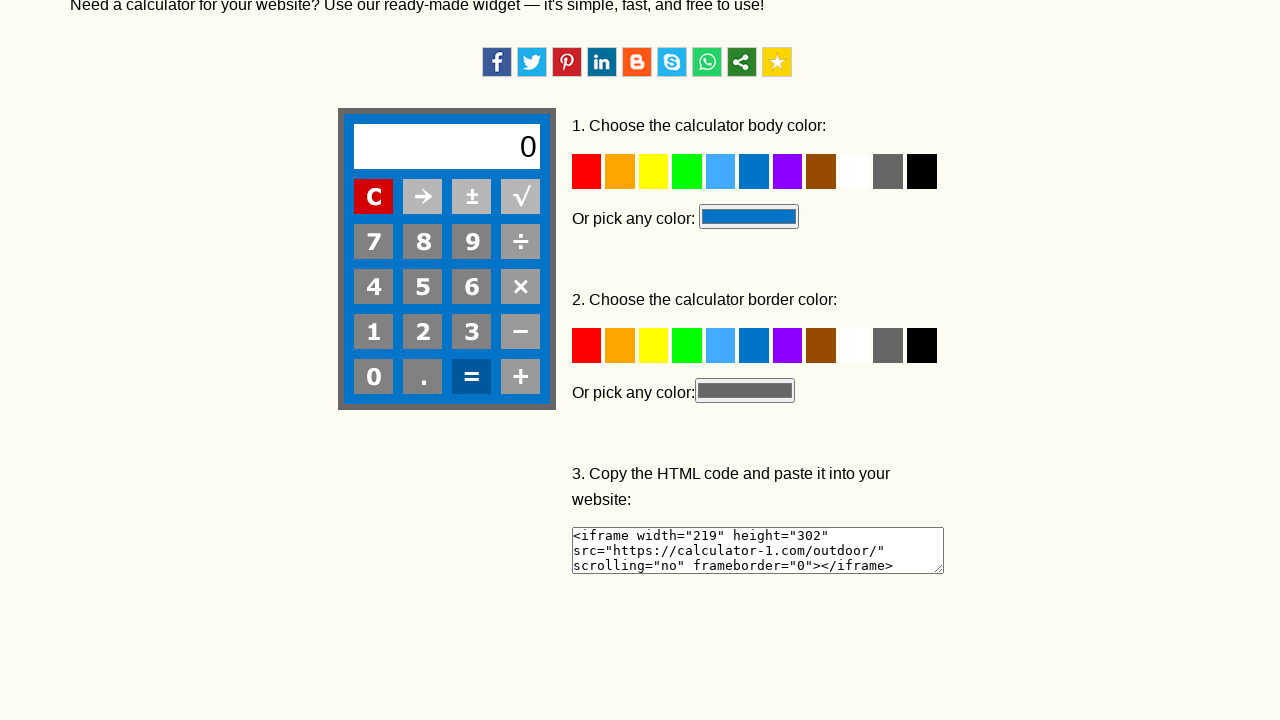

Clicked number 8 at (422, 242) on #frcalcul >> internal:control=enter-frame >> td#bt_8
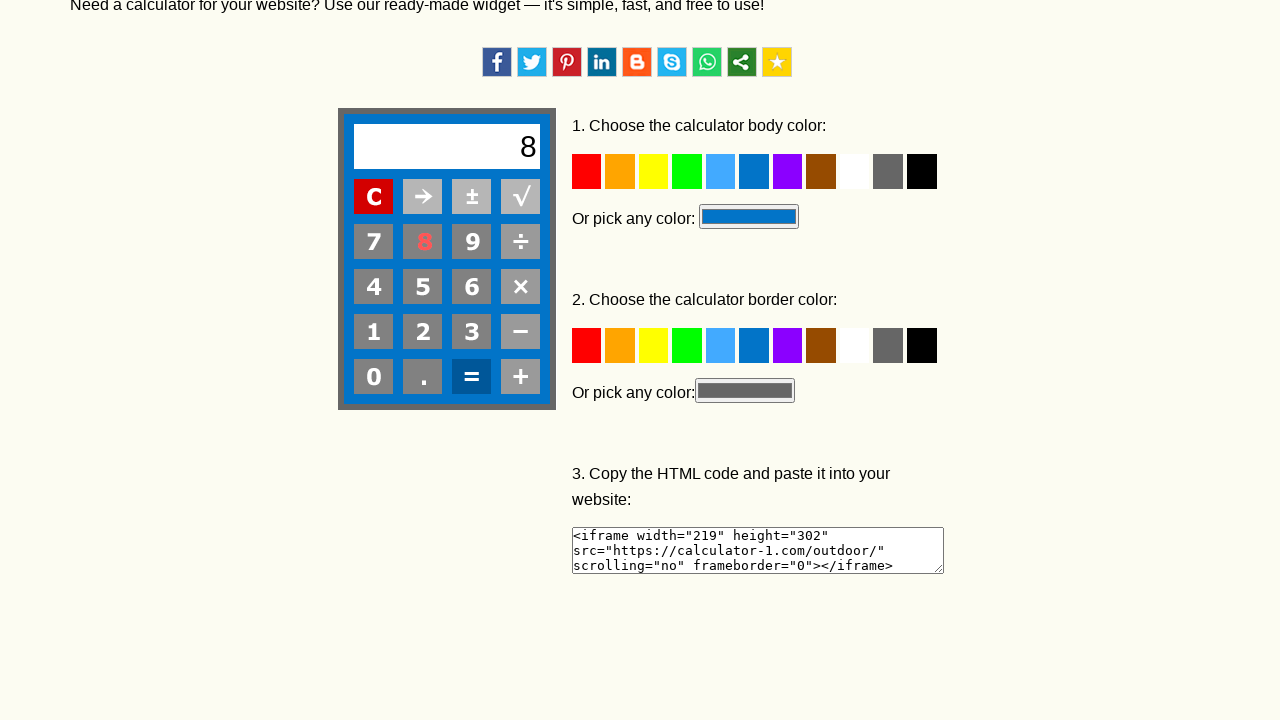

Clicked multiply operator at (520, 287) on #frcalcul >> internal:control=enter-frame >> td#bt_um
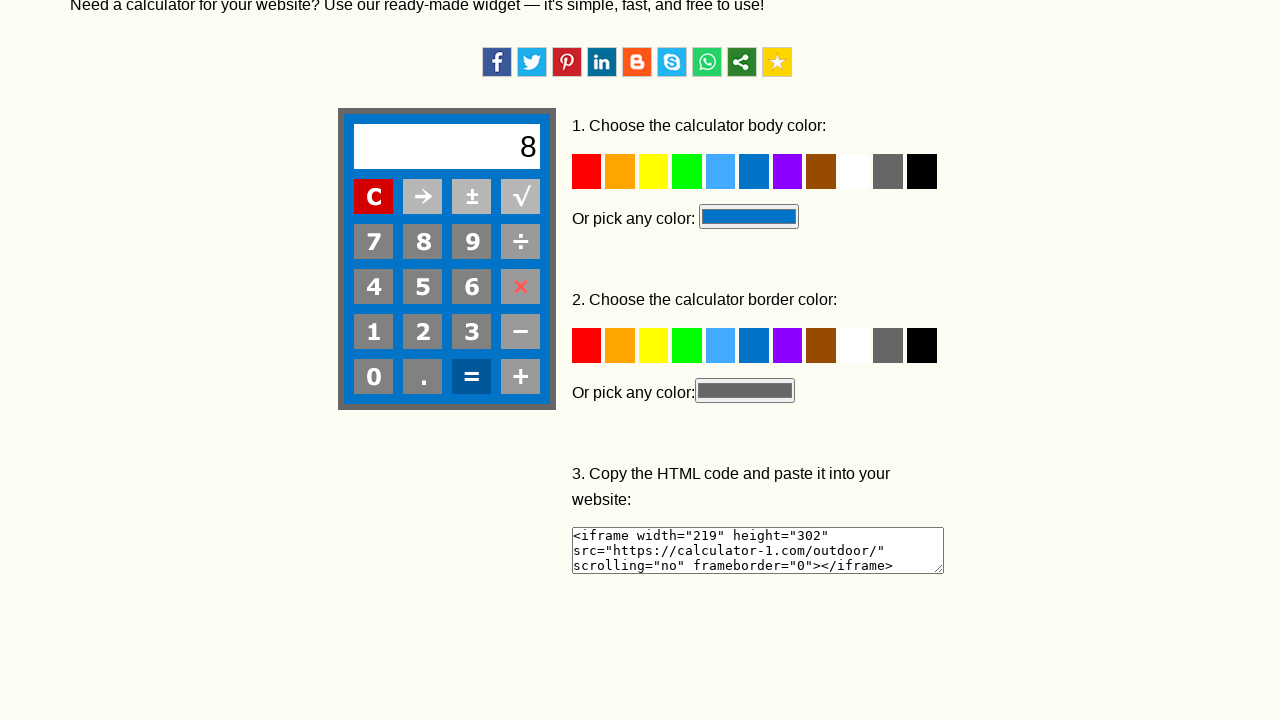

Clicked number 7 at (373, 242) on #frcalcul >> internal:control=enter-frame >> td#bt_7
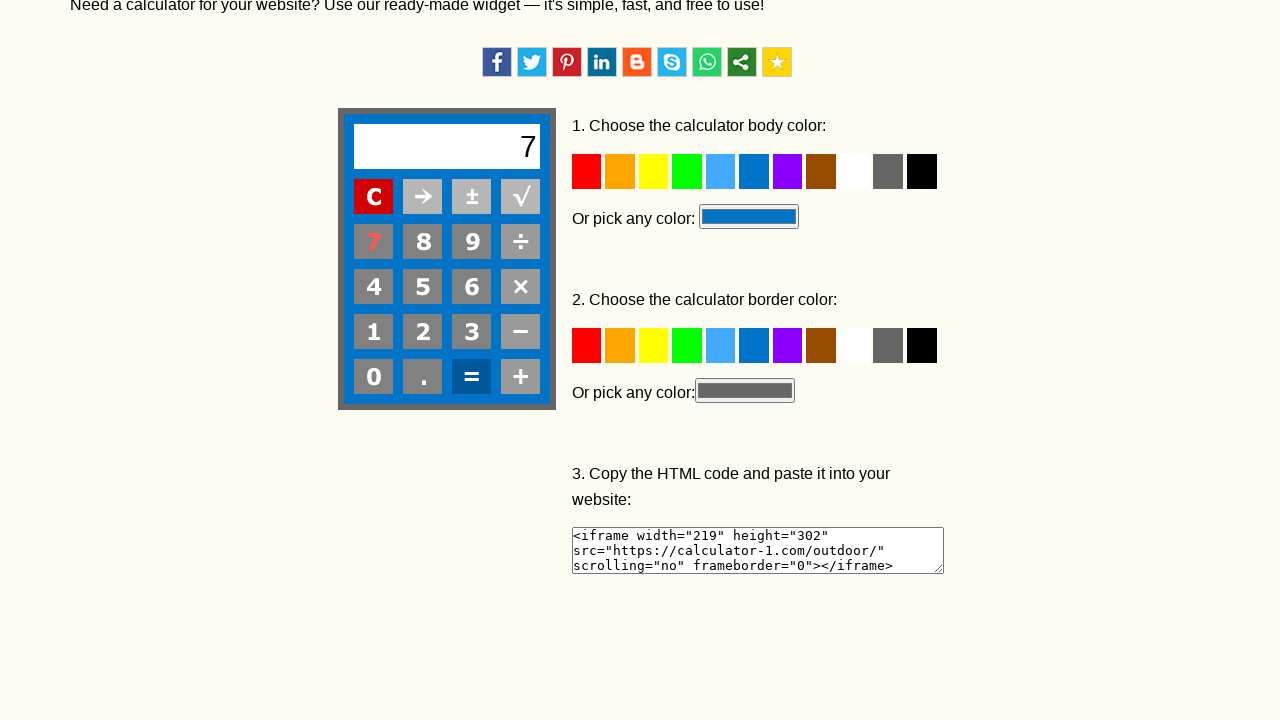

Clicked equals button to calculate result at (471, 377) on #frcalcul >> internal:control=enter-frame >> td#bt_rv
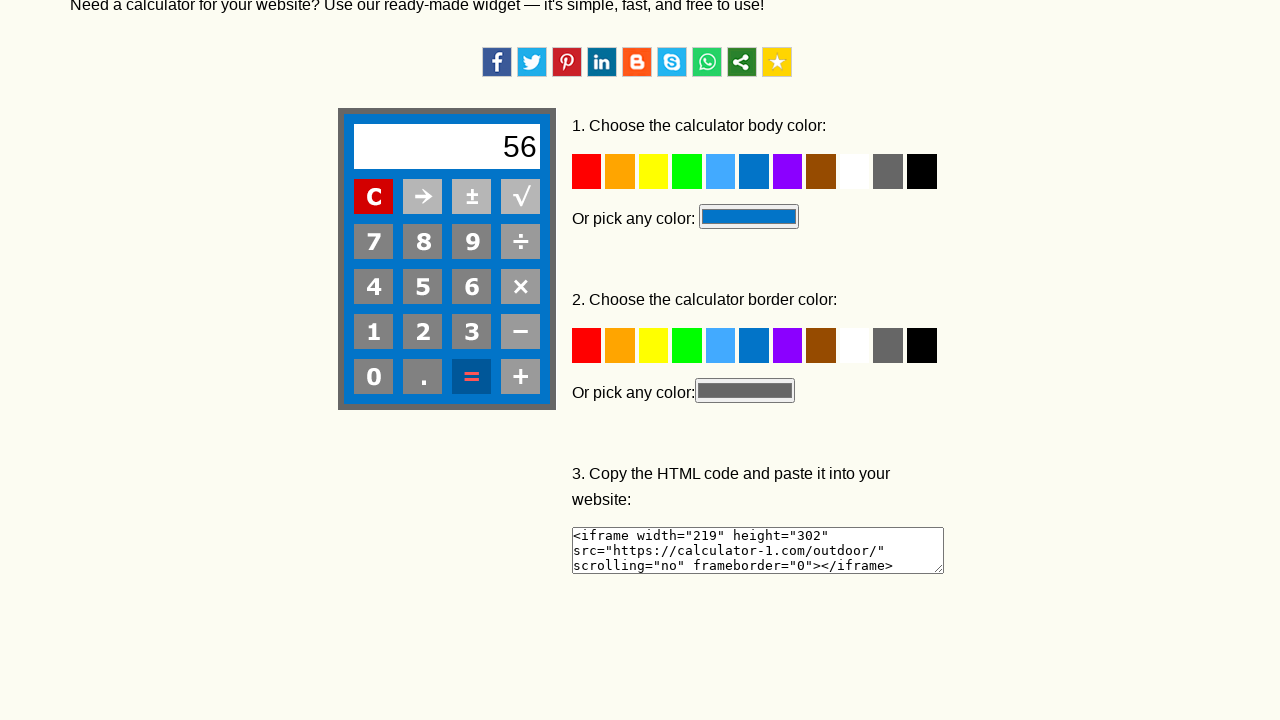

Waited 1000ms for calculation to complete
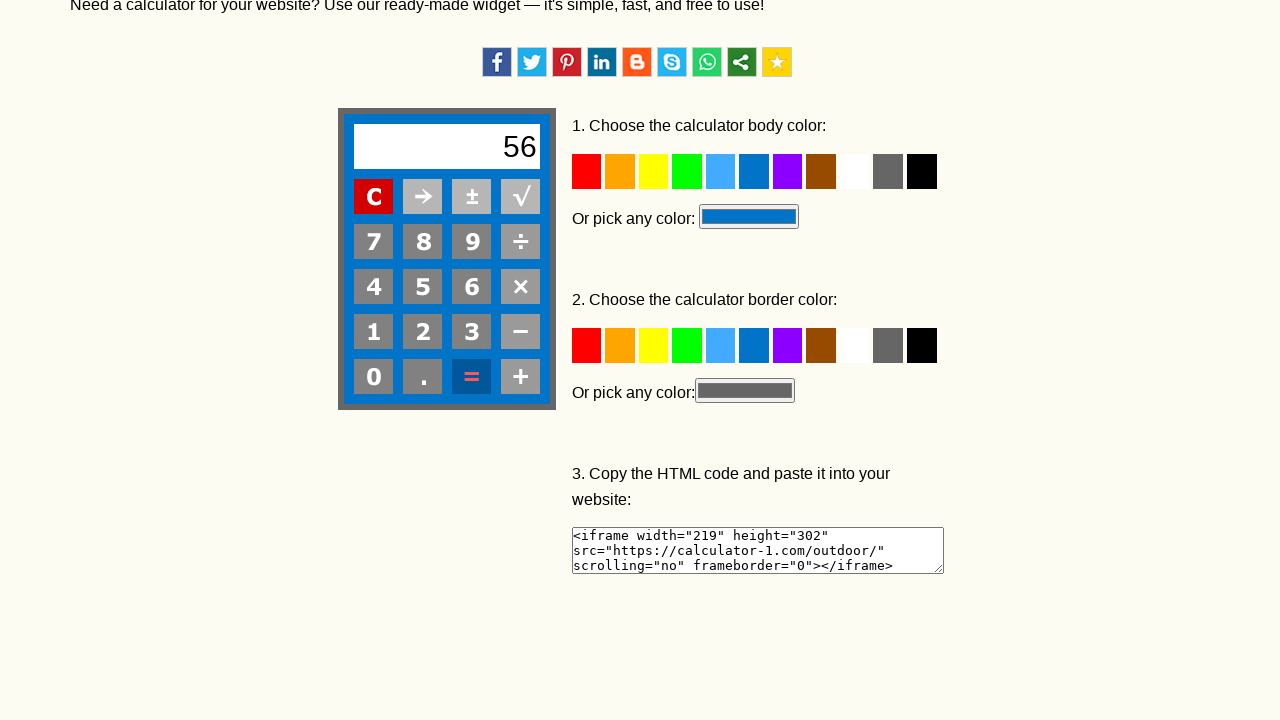

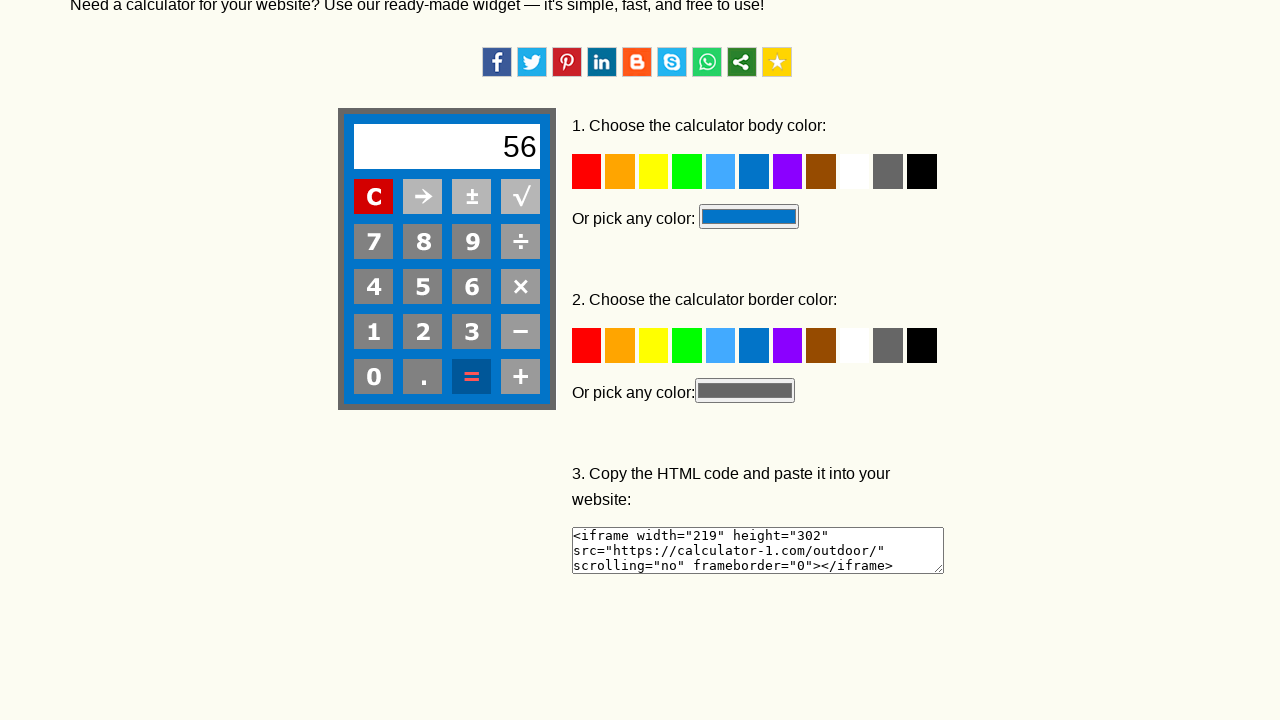